Tests form interactions by filling first name and last name input fields, selecting gender radio buttons, and clicking hobby checkboxes on a practice form.

Starting URL: https://demoqa.com/automation-practice-form

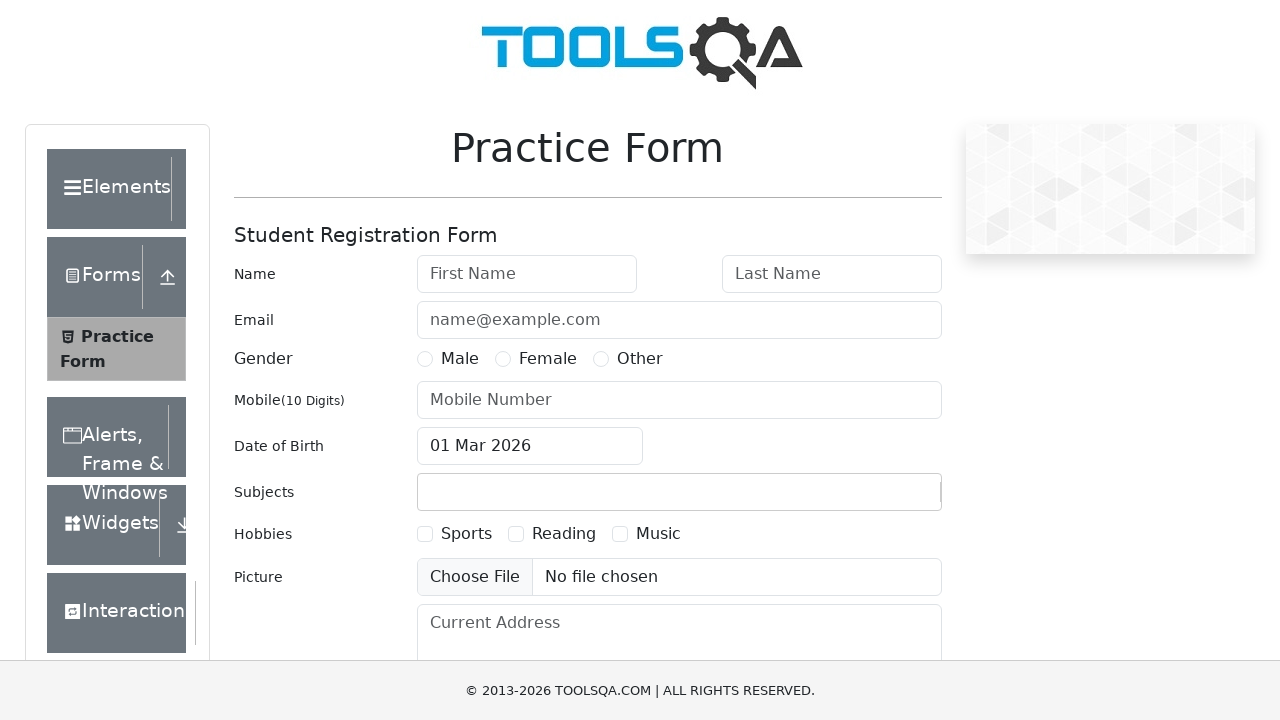

Filled first name input field with 'John' on //input[@id='firstName']
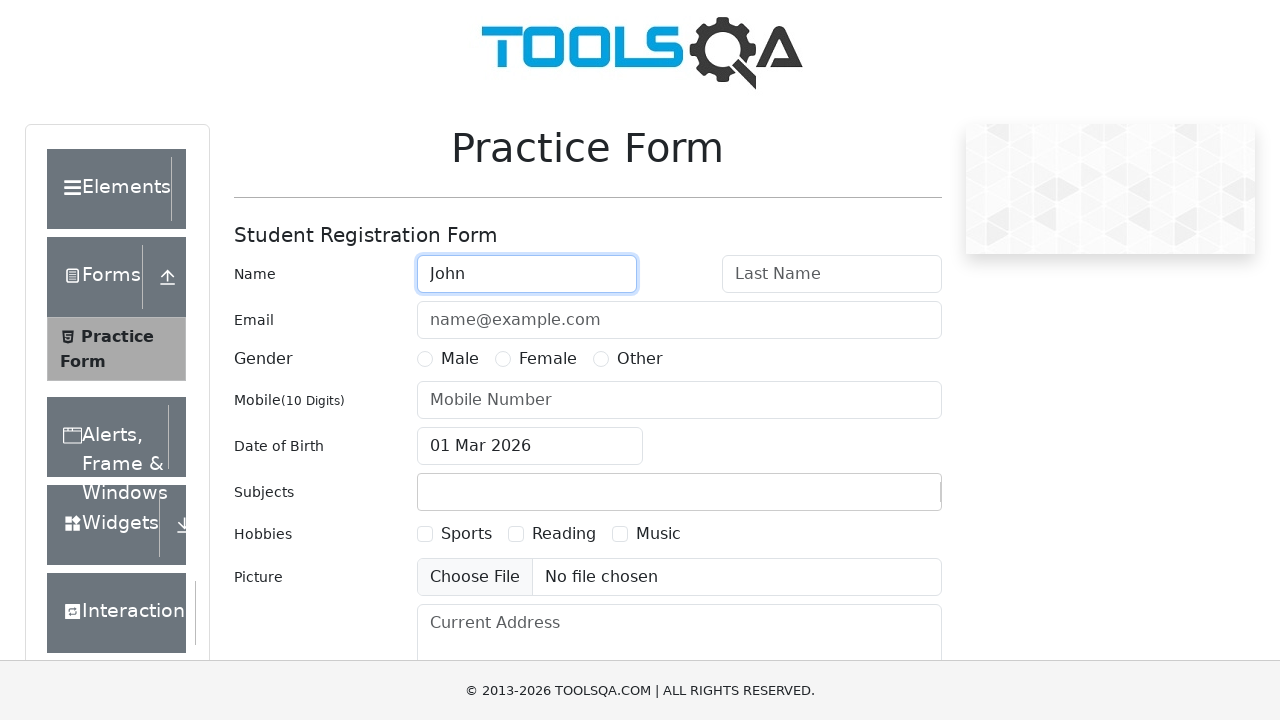

Filled last name input field with 'Doe' on //input[@id='lastName']
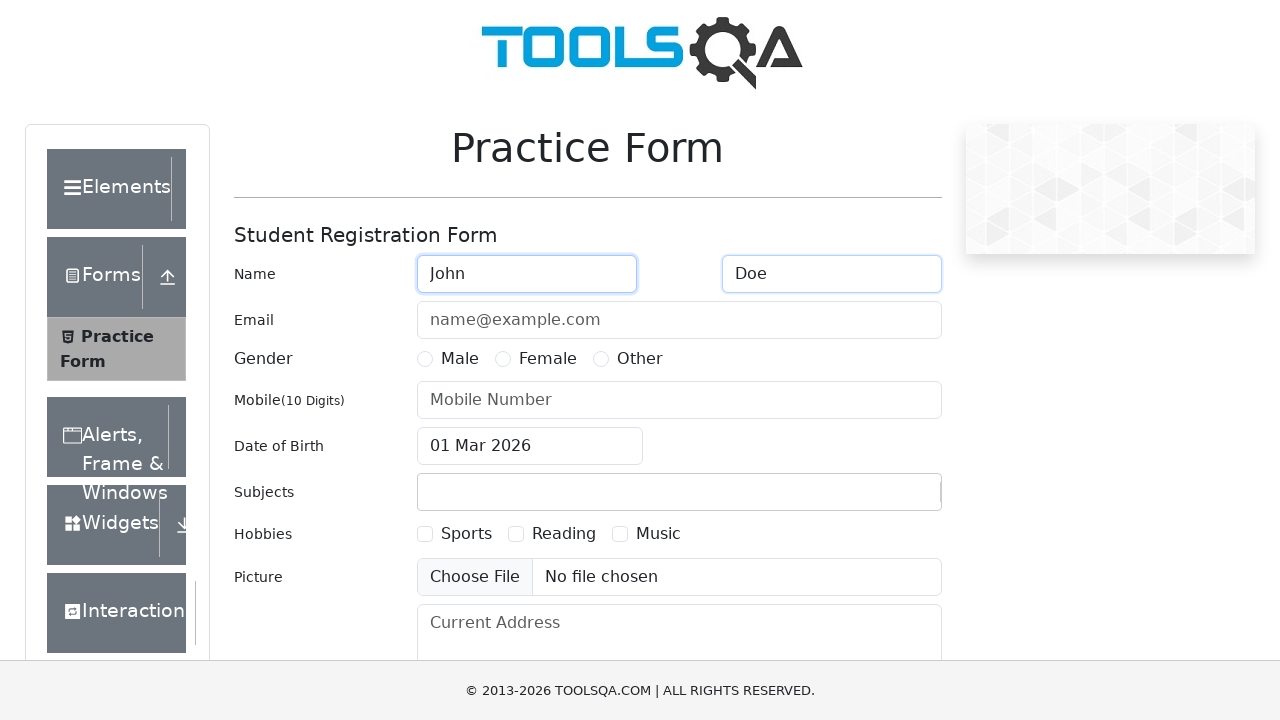

Selected Male gender radio button at (460, 359) on xpath=//label[text()='Male']
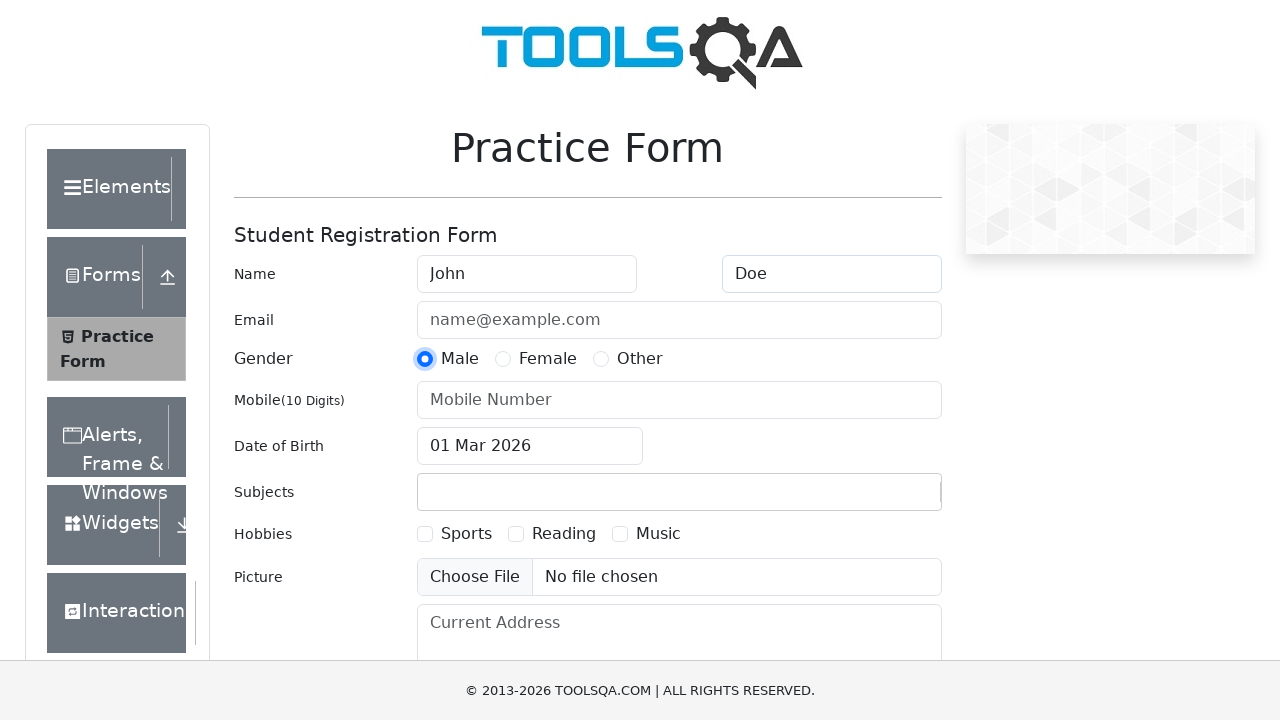

Selected Female gender radio button at (548, 359) on xpath=//label[text()='Female']
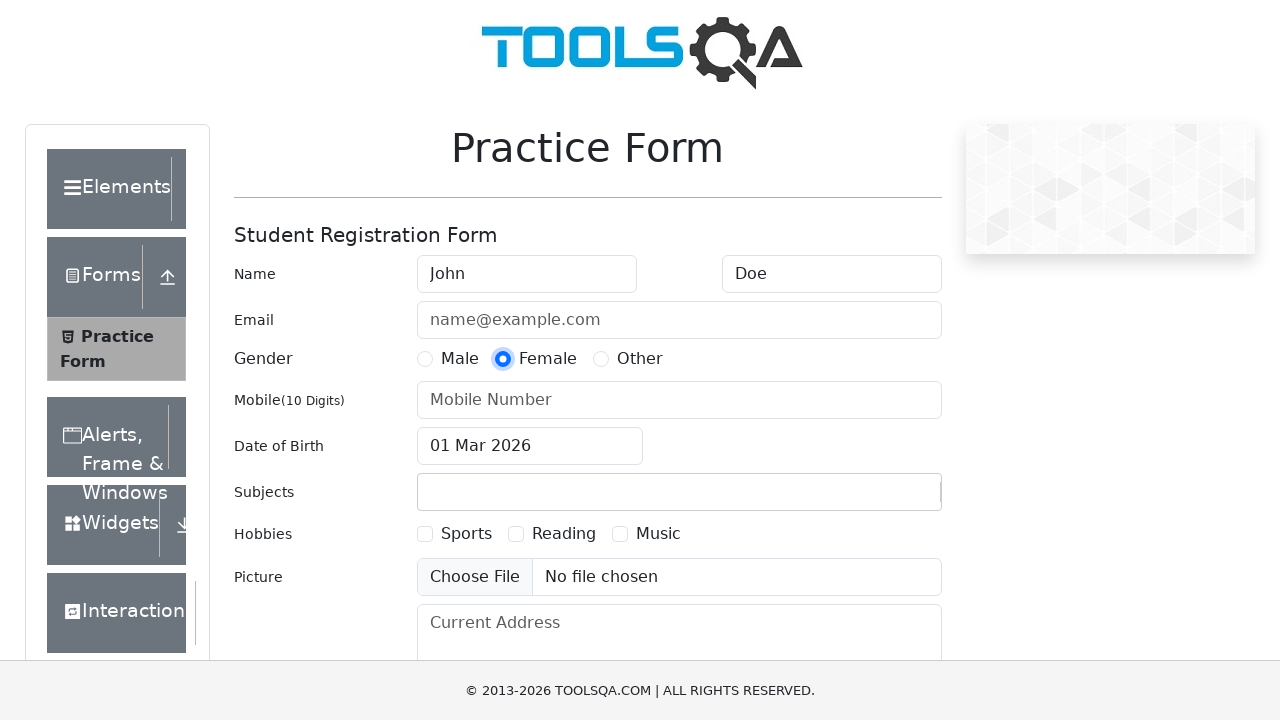

Selected Sports hobby checkbox at (466, 534) on xpath=//label[text()='Sports']
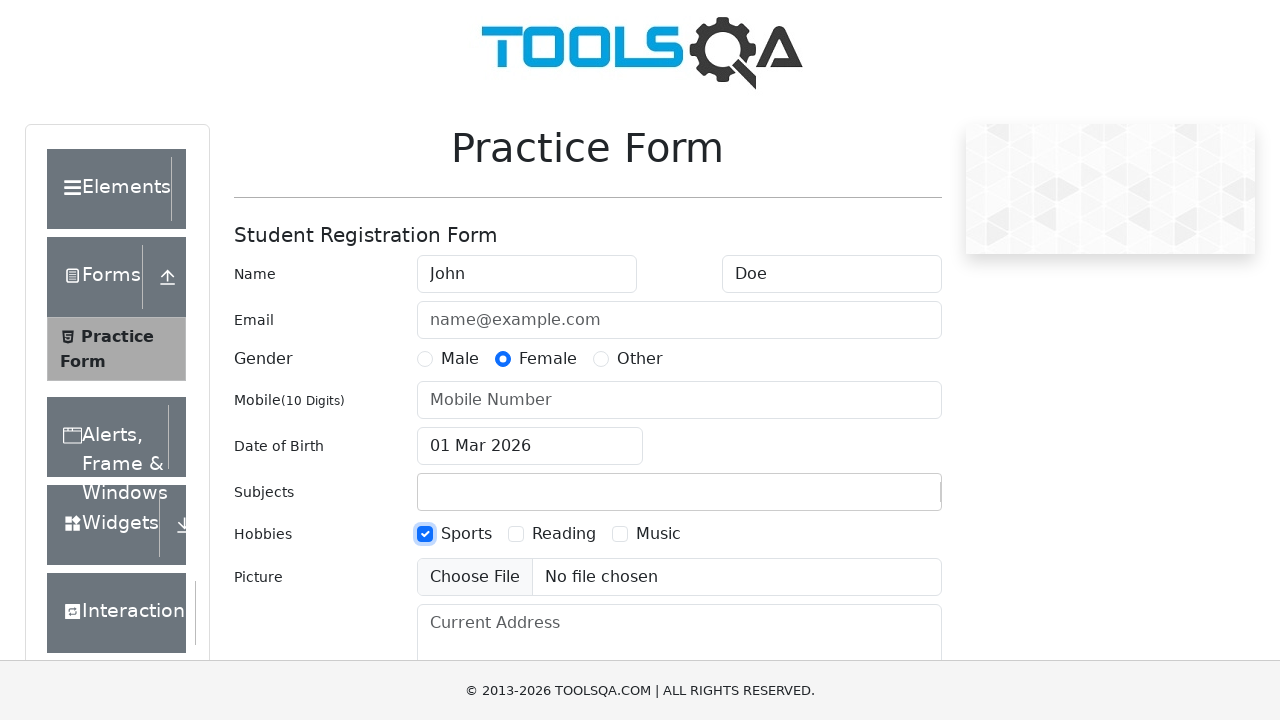

Selected Reading hobby checkbox at (564, 534) on xpath=//label[text()='Reading']
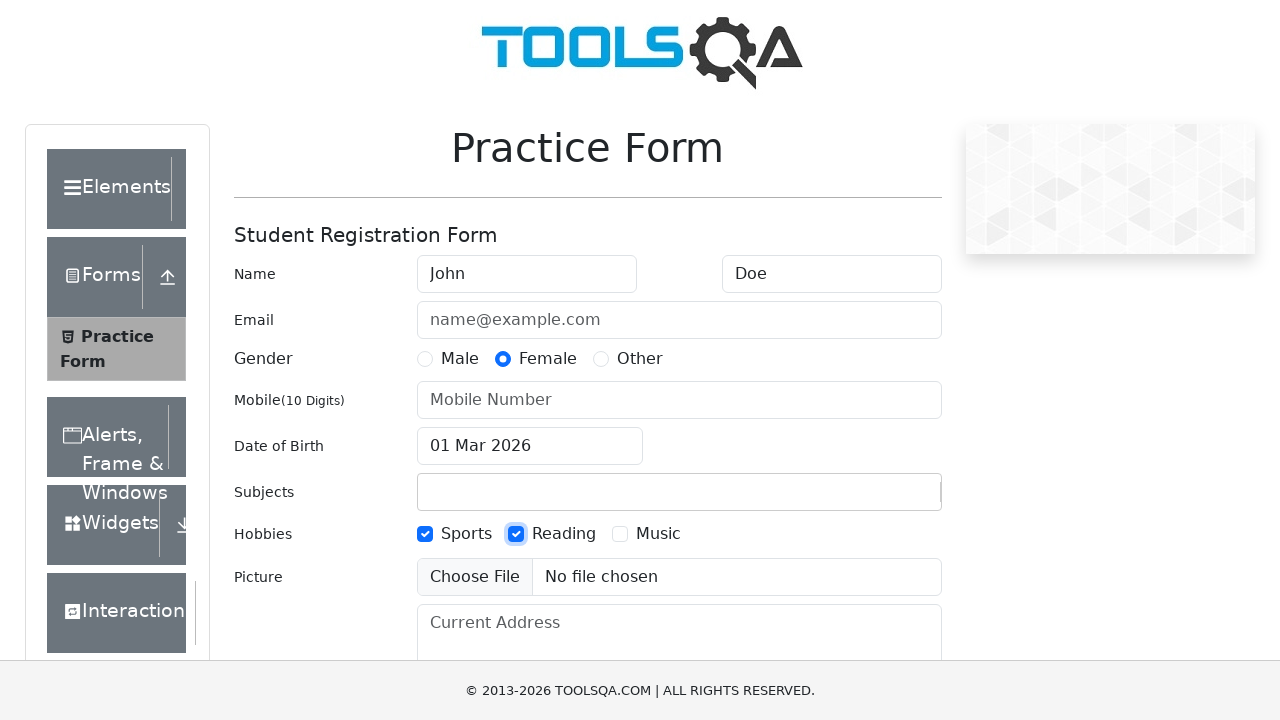

Clicked Sports hobby checkbox at (466, 534) on xpath=//label[text()='Sports']
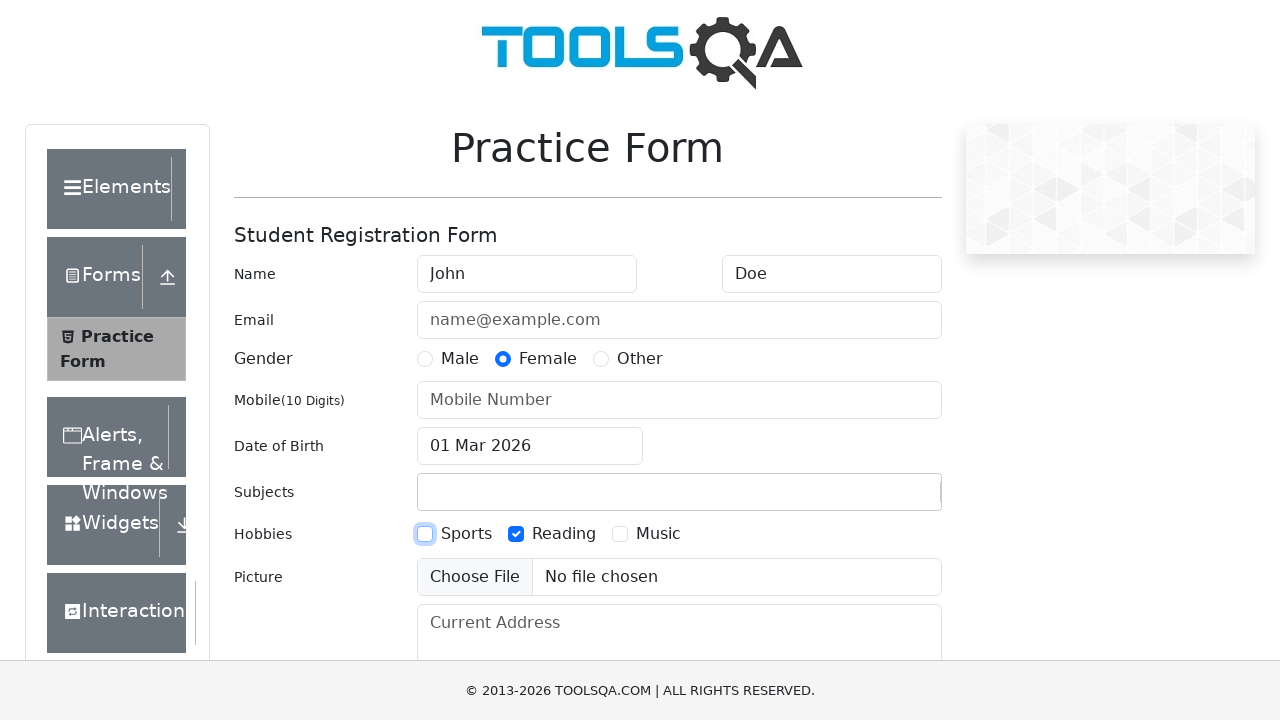

Clicked Reading hobby checkbox at (564, 534) on xpath=//label[text()='Reading']
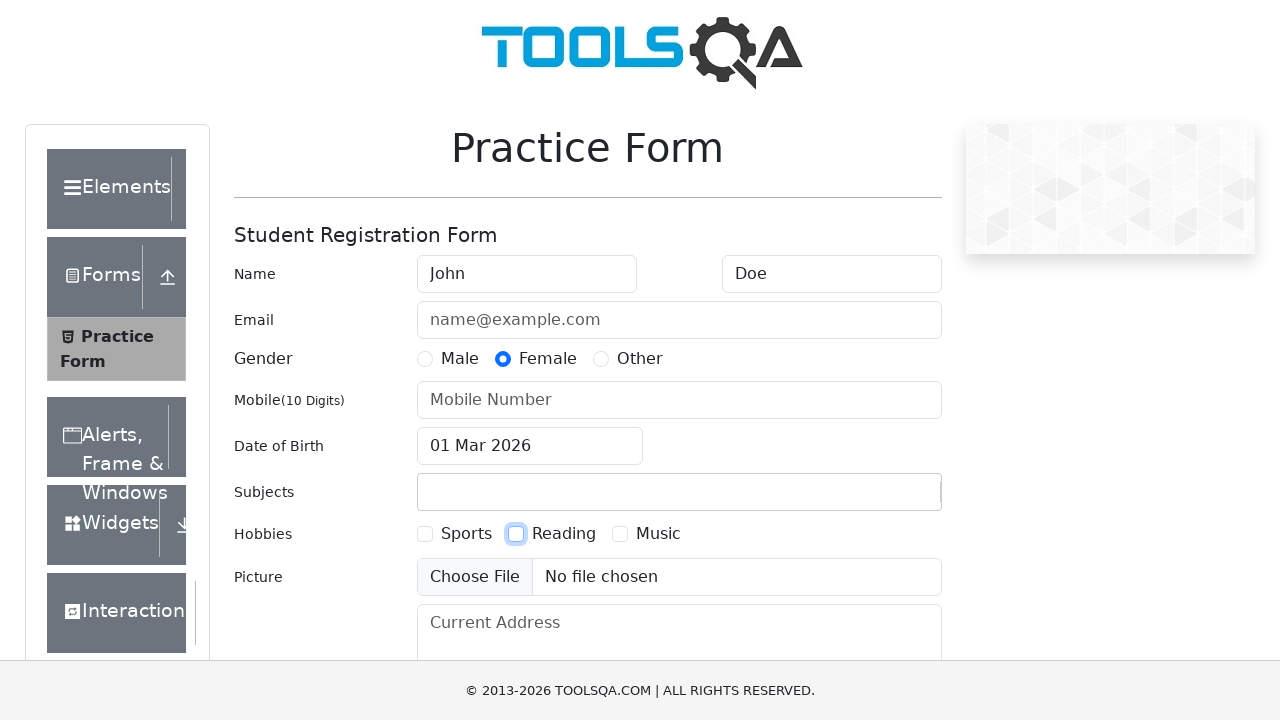

Selected Music hobby checkbox at (658, 534) on xpath=//label[text()='Music']
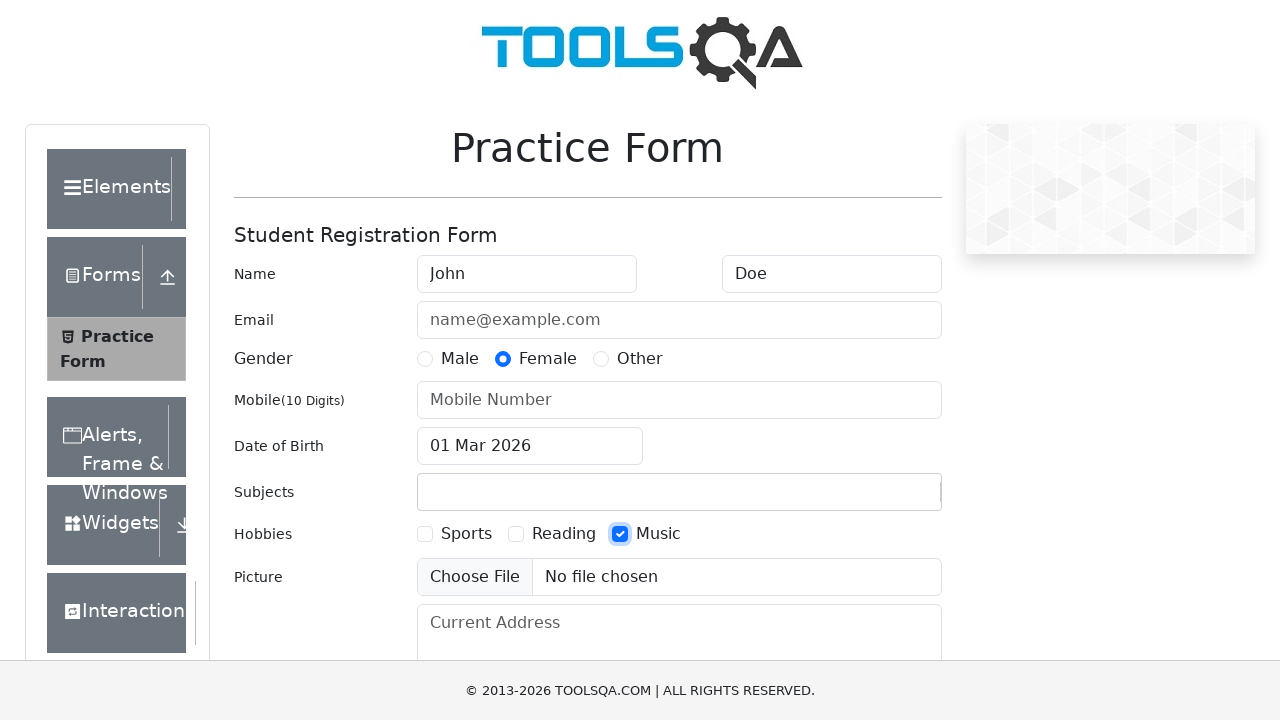

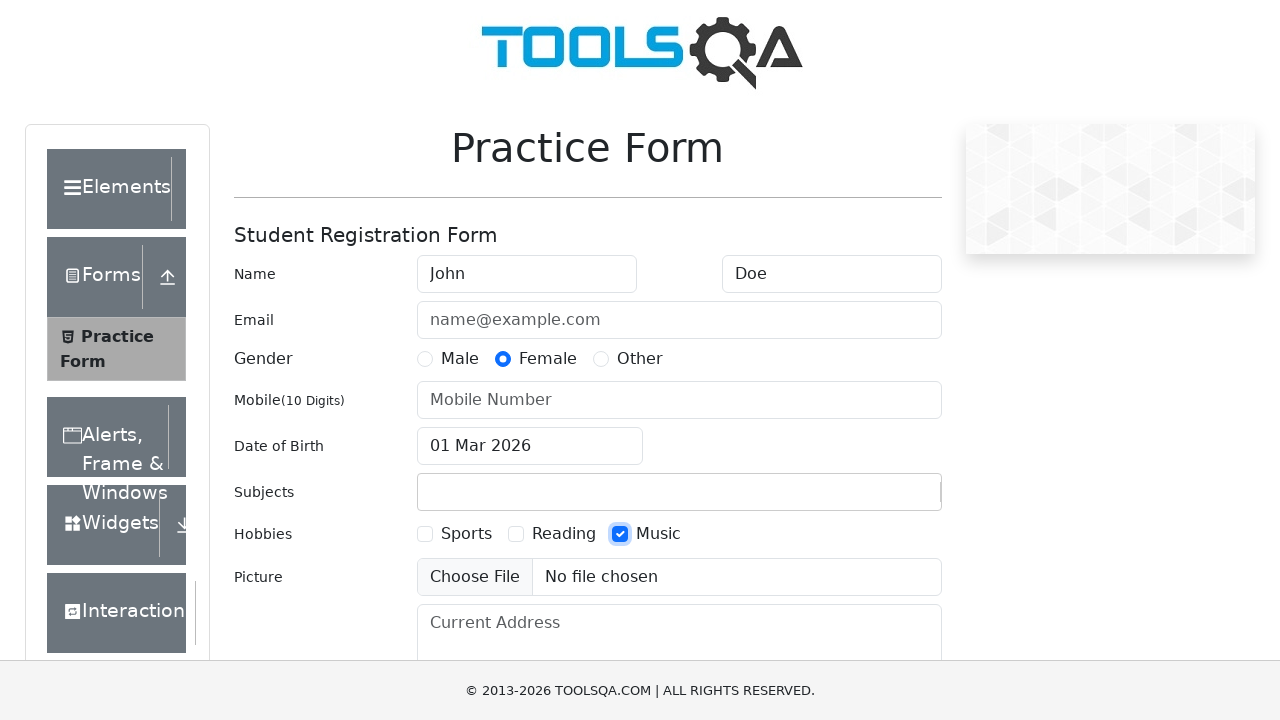